Tests registration validation by submitting form without last name and verifying the error message

Starting URL: https://parabank.parasoft.com/parabank/register.htm

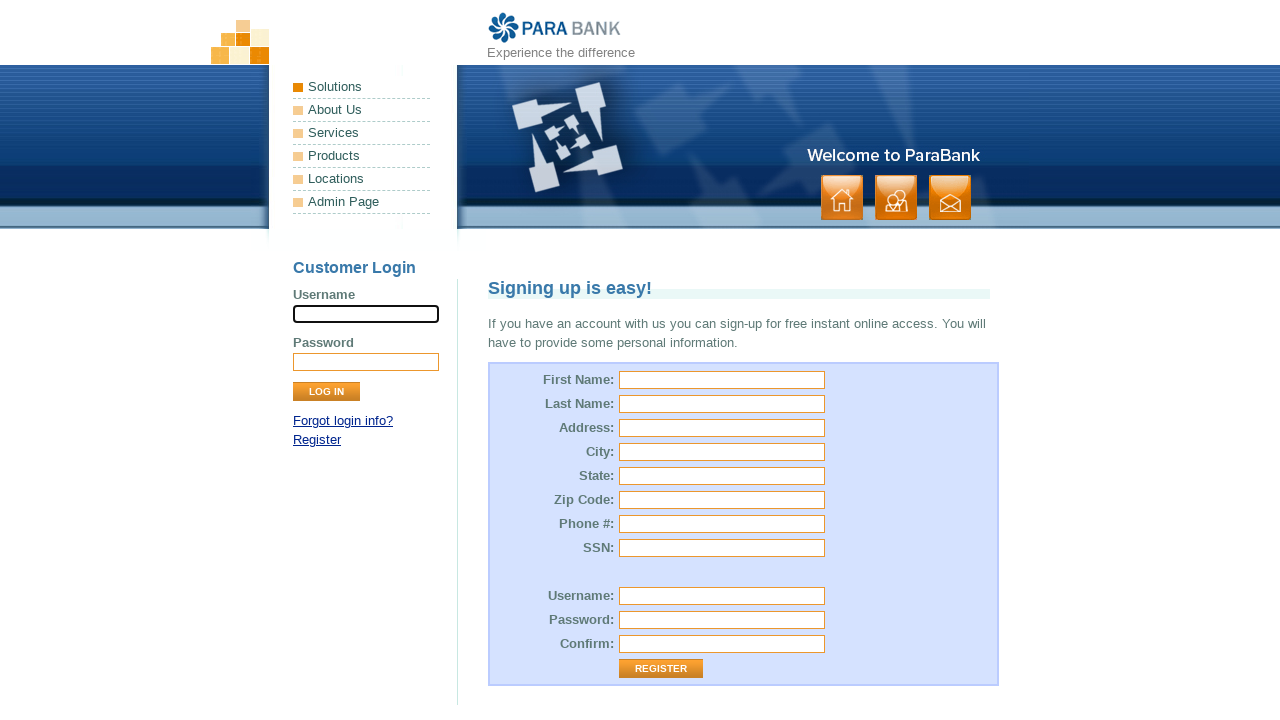

Filled first name field with 'Carlos' on input[id='customer.firstName']
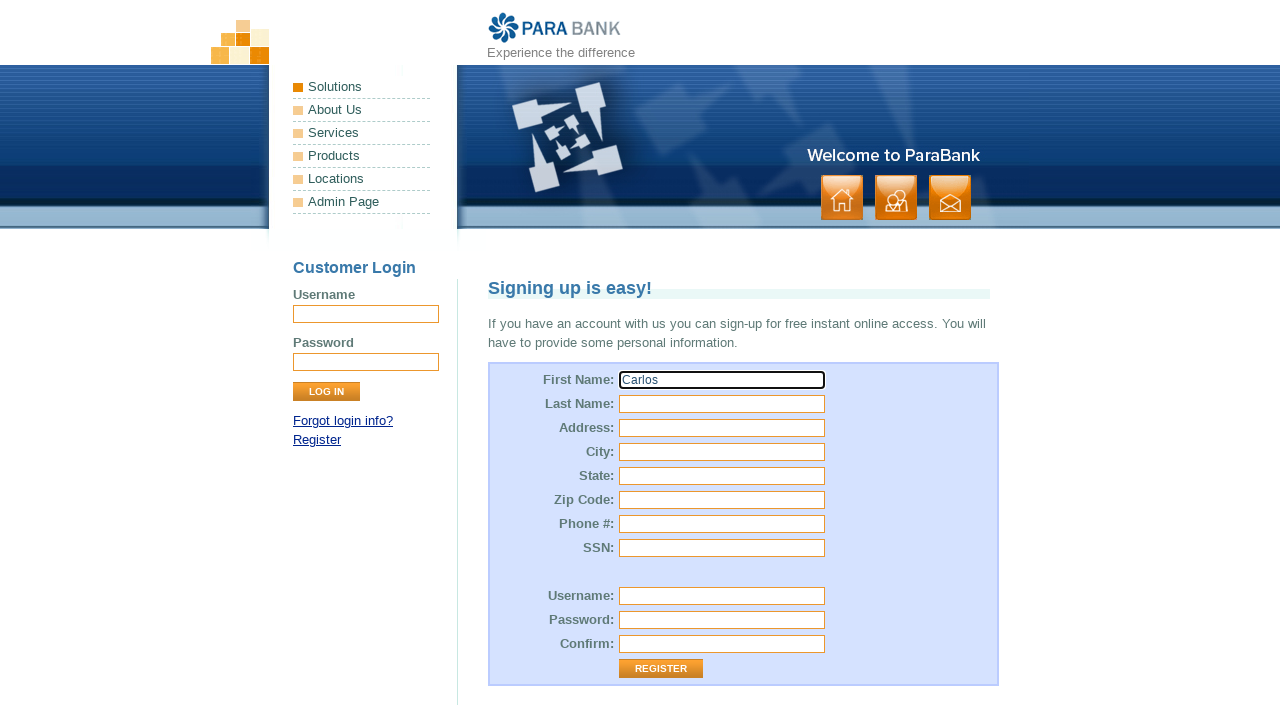

Filled street address field with 'Calle Falsa' on input[id='customer.address.street']
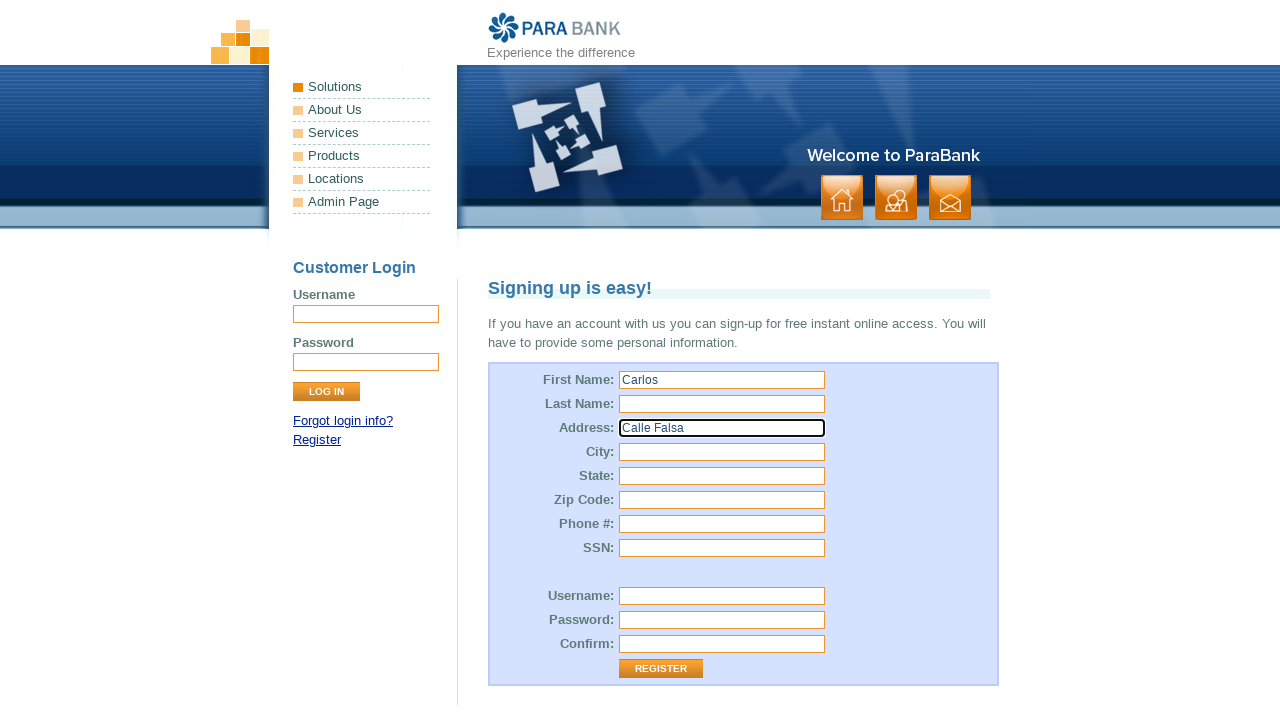

Filled city field with 'Springfield' on input[id='customer.address.city']
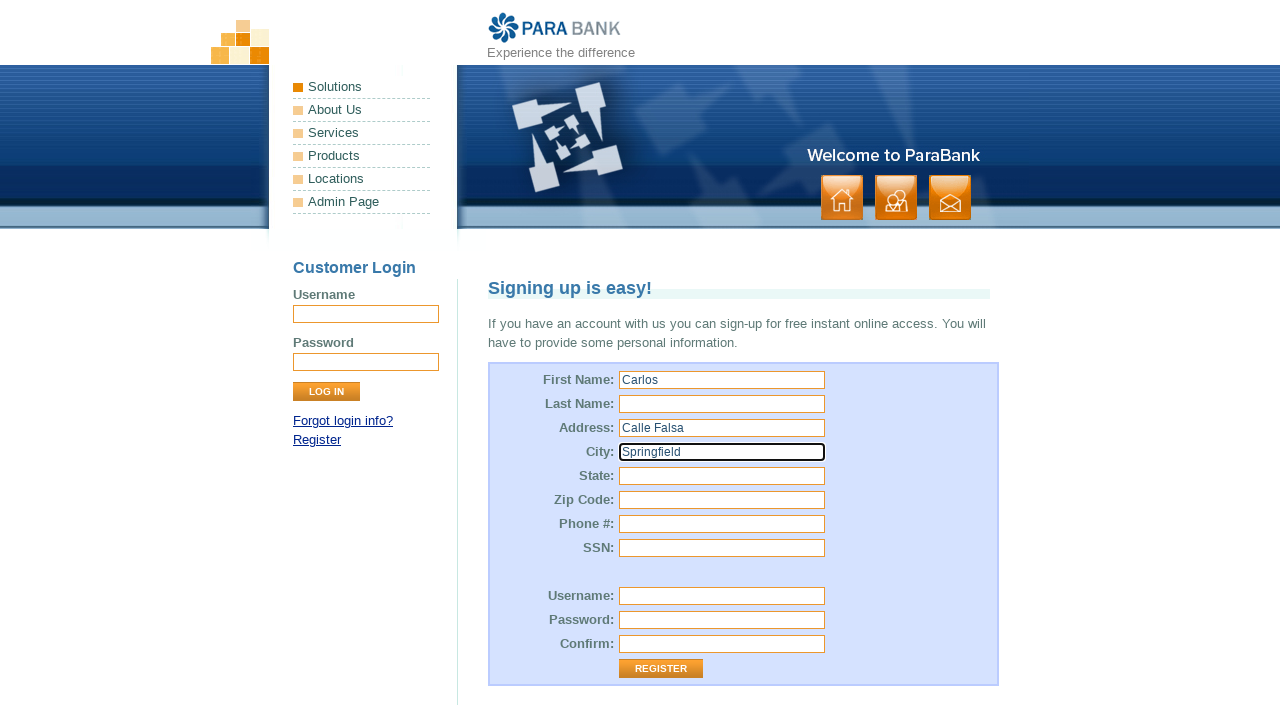

Filled state field with 'Memphis' on input[id='customer.address.state']
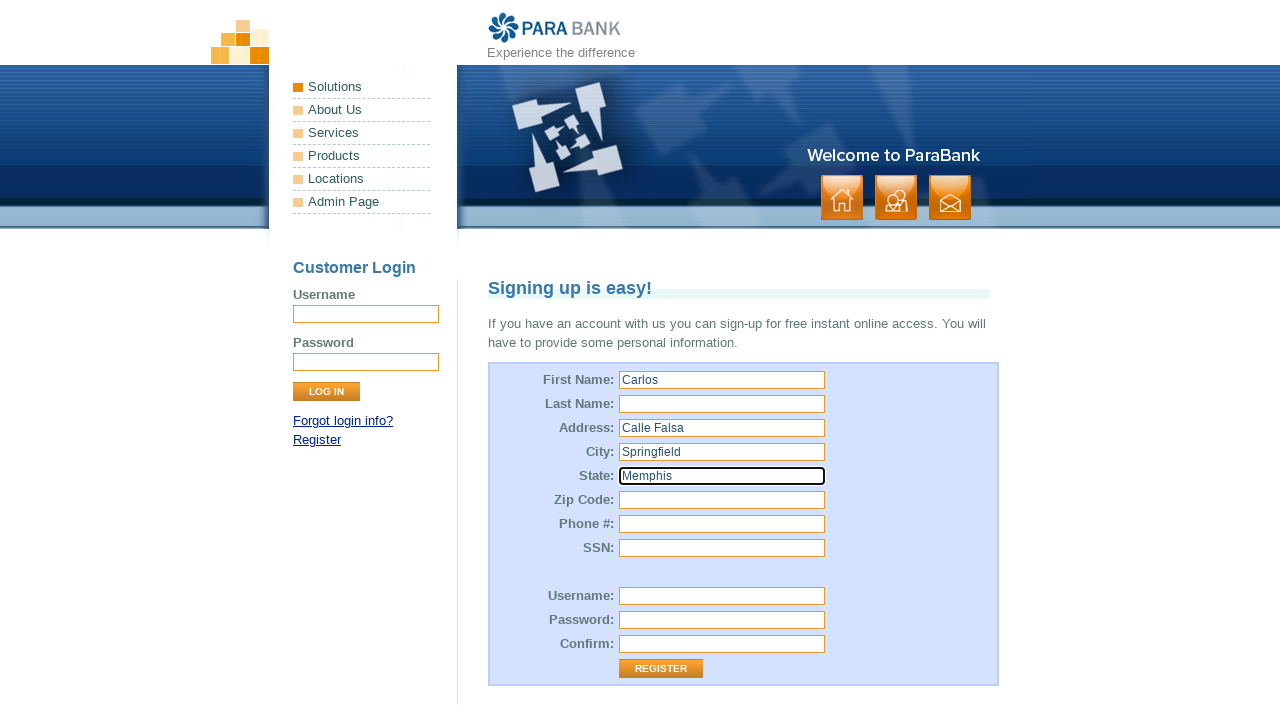

Filled zip code field with '1123' on input[id='customer.address.zipCode']
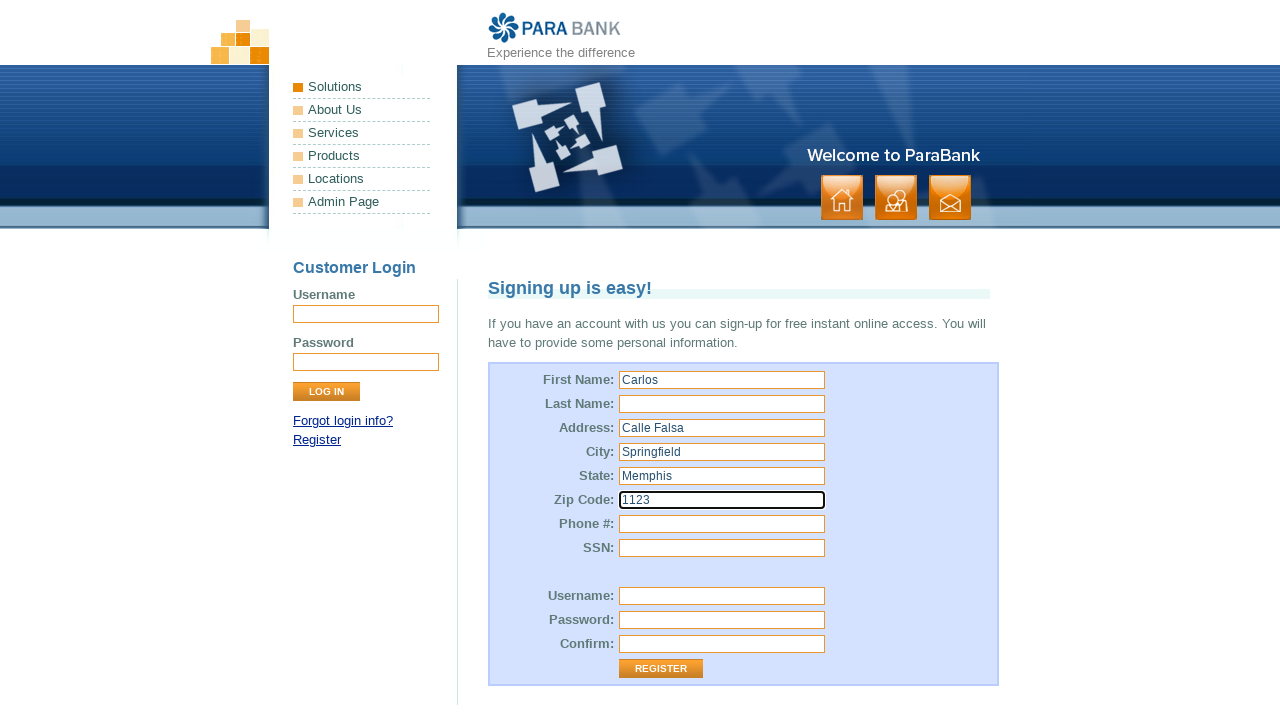

Filled phone number field with '992992992' on input[id='customer.phoneNumber']
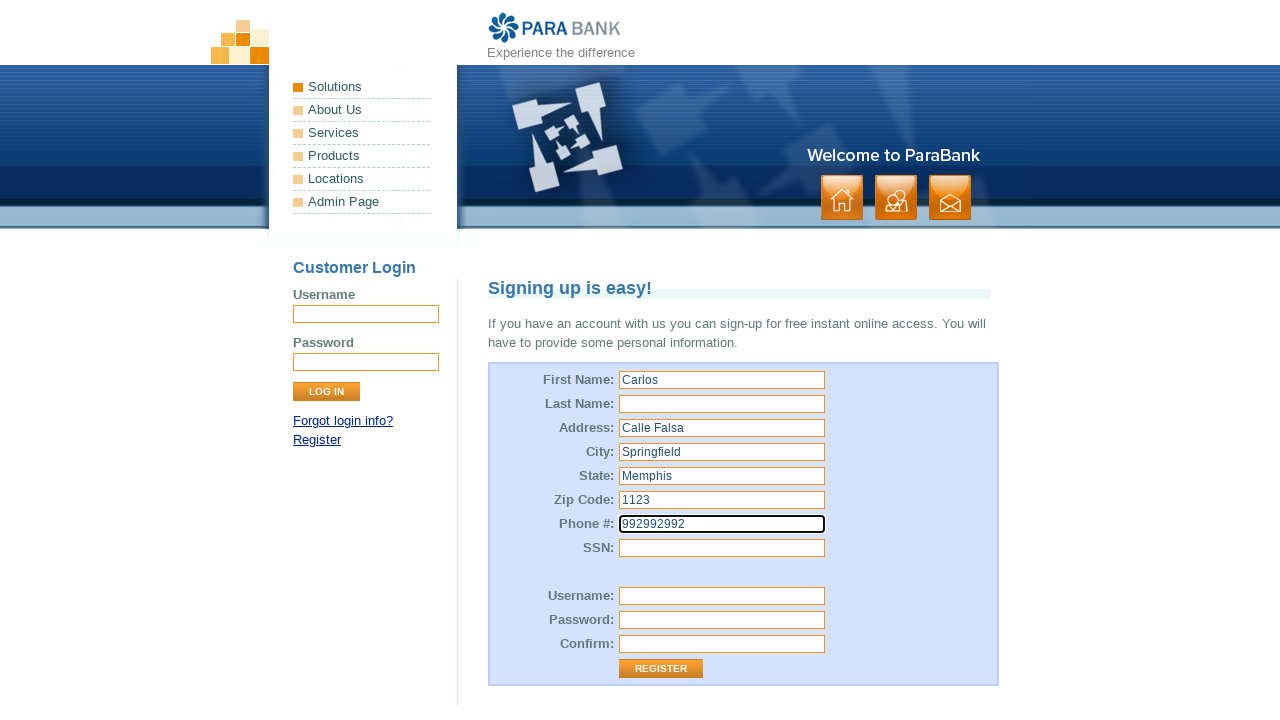

Filled SSN field with '666455455' on input[id='customer.ssn']
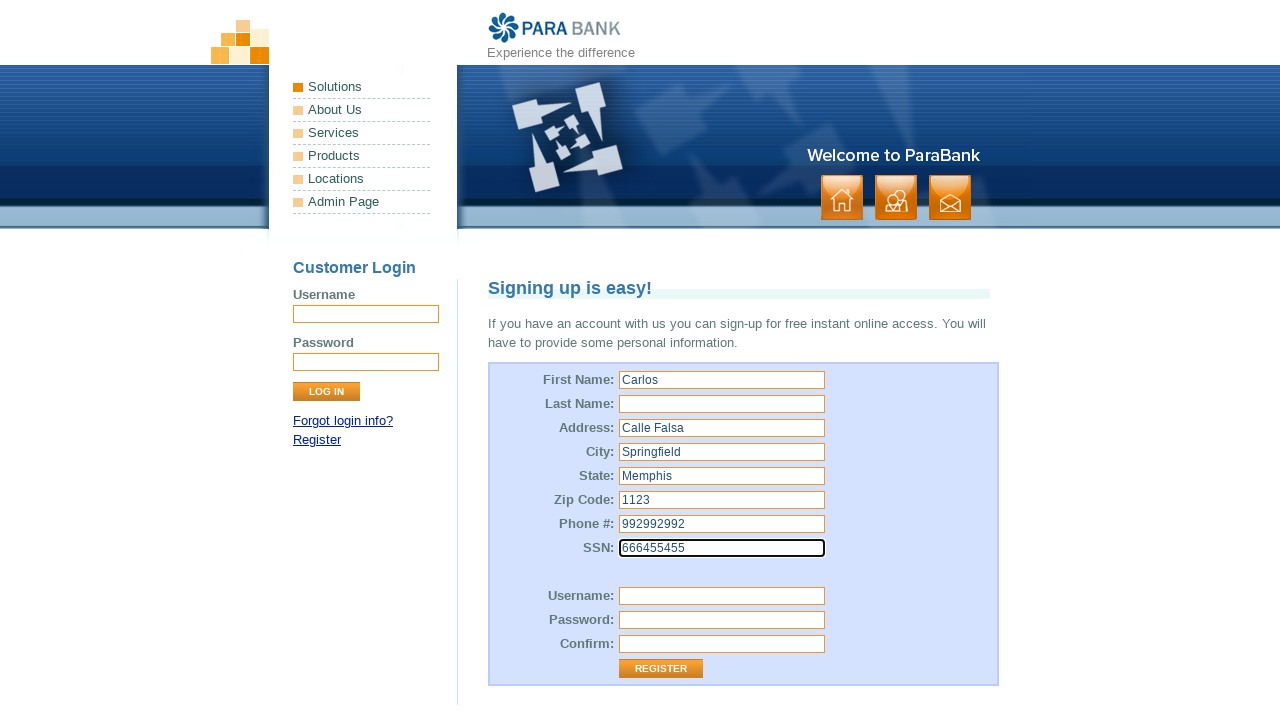

Filled username field with 'carlitos_test_9136' on input[id='customer.username']
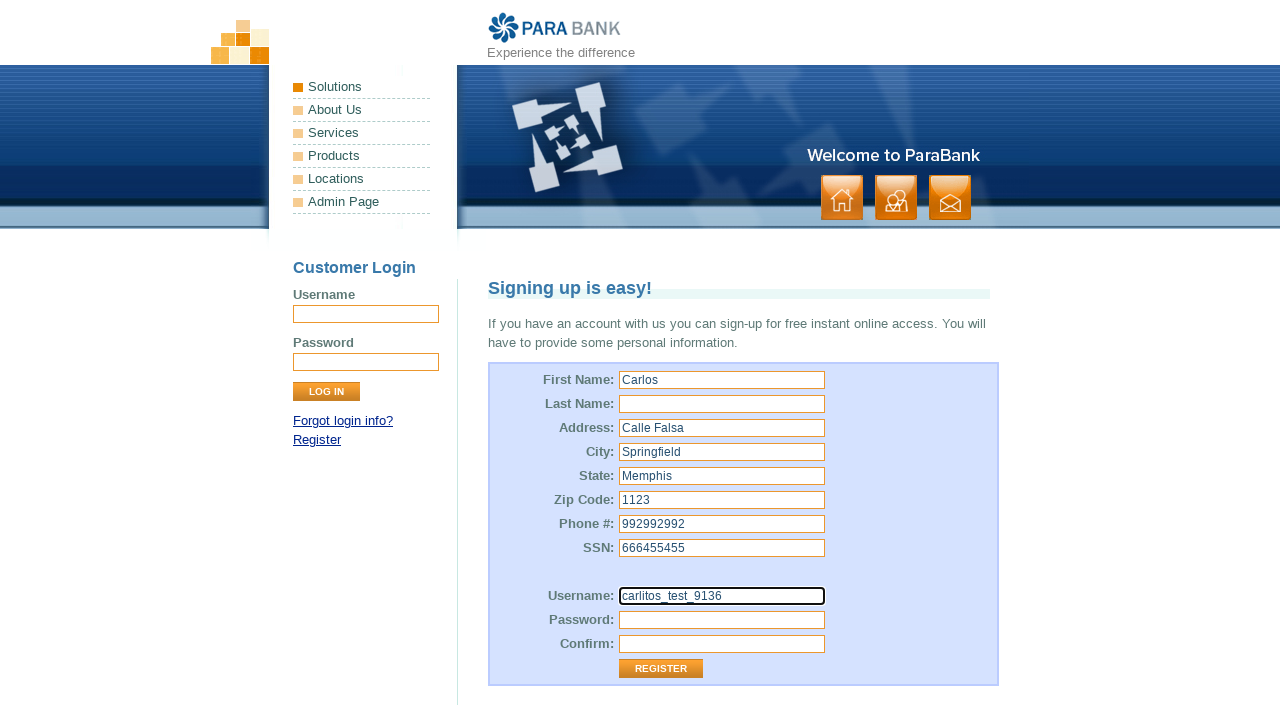

Filled password field with '1234' on input[id='customer.password']
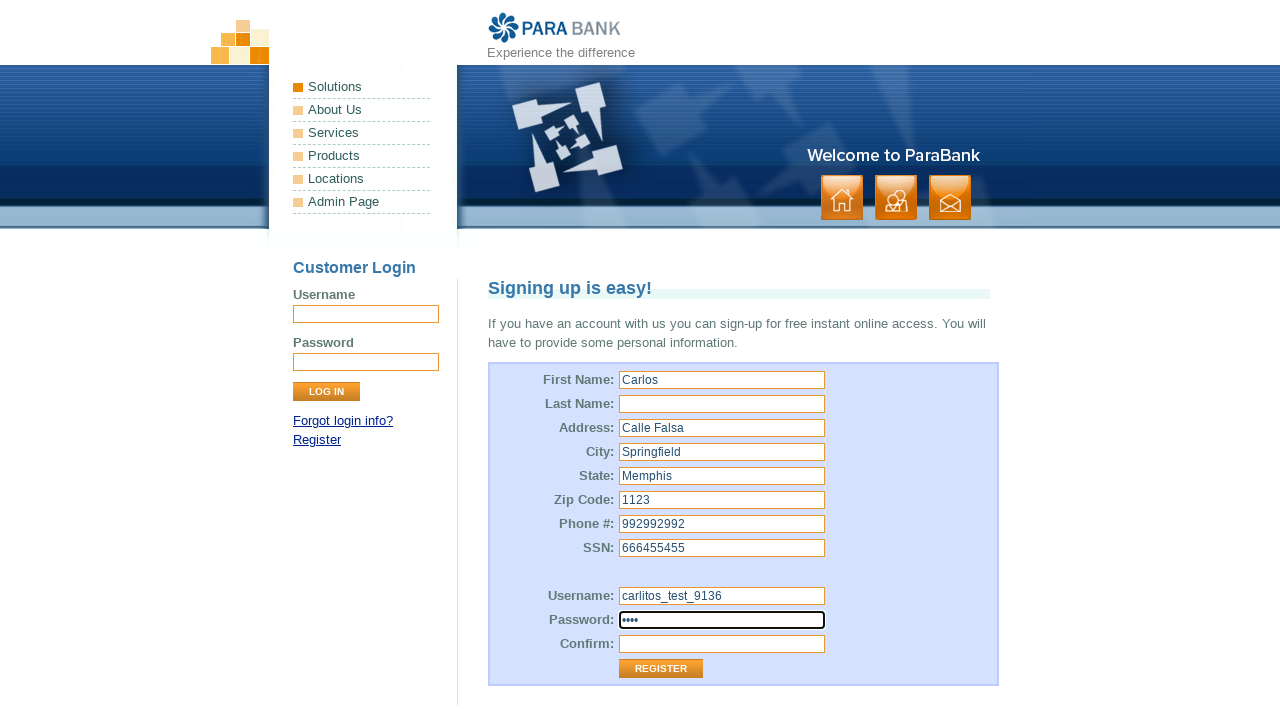

Filled repeated password field with '1234' on input[id='repeatedPassword']
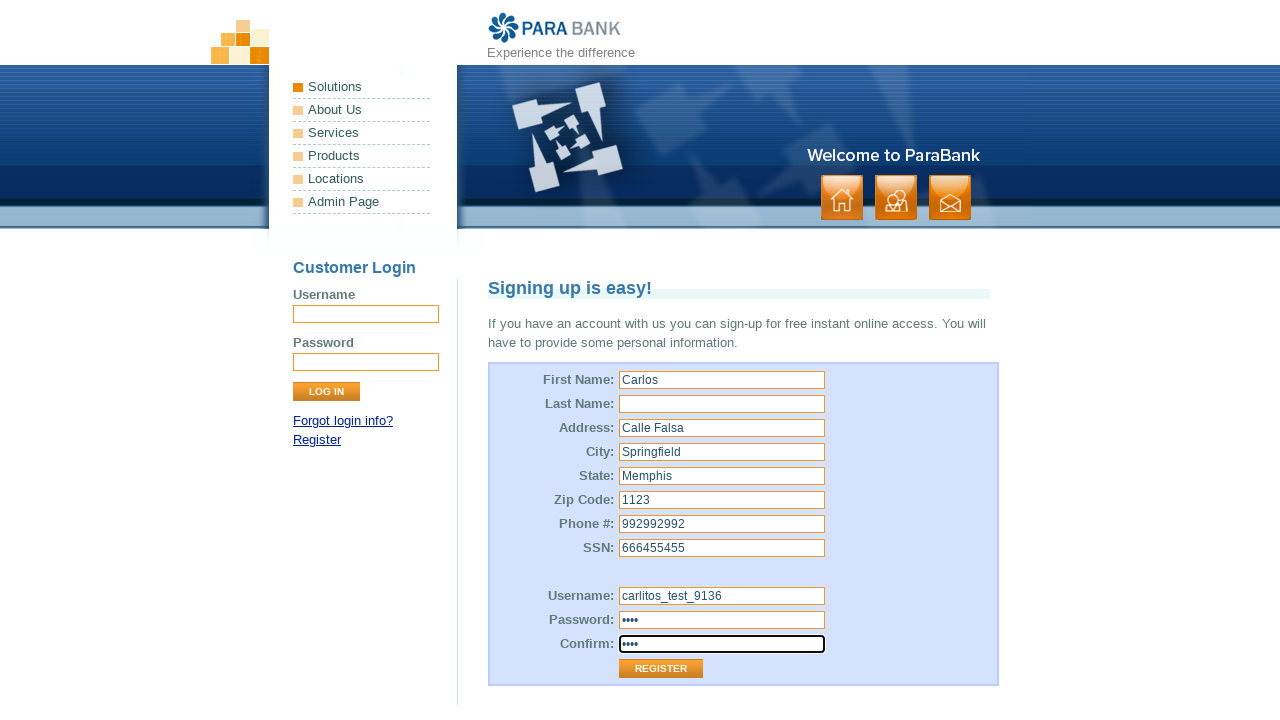

Clicked Register button to submit form without last name at (661, 669) on input[value='Register']
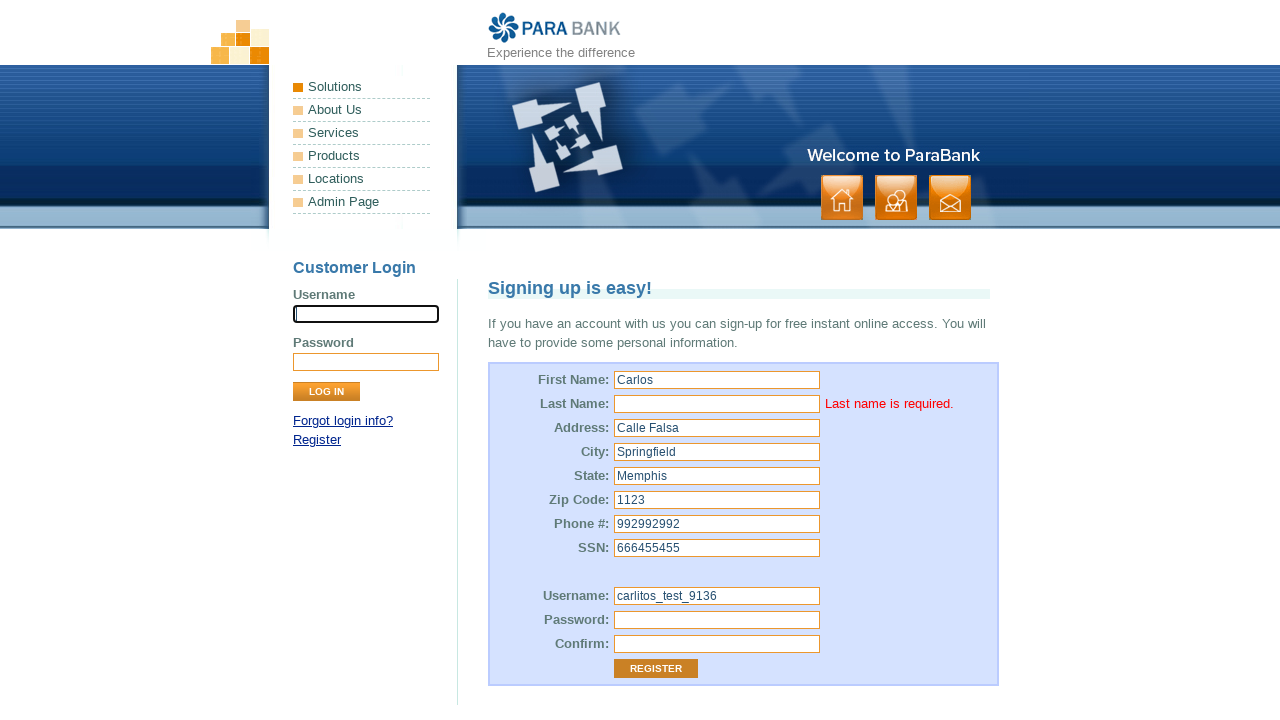

Verified error message 'Last name is required' appeared
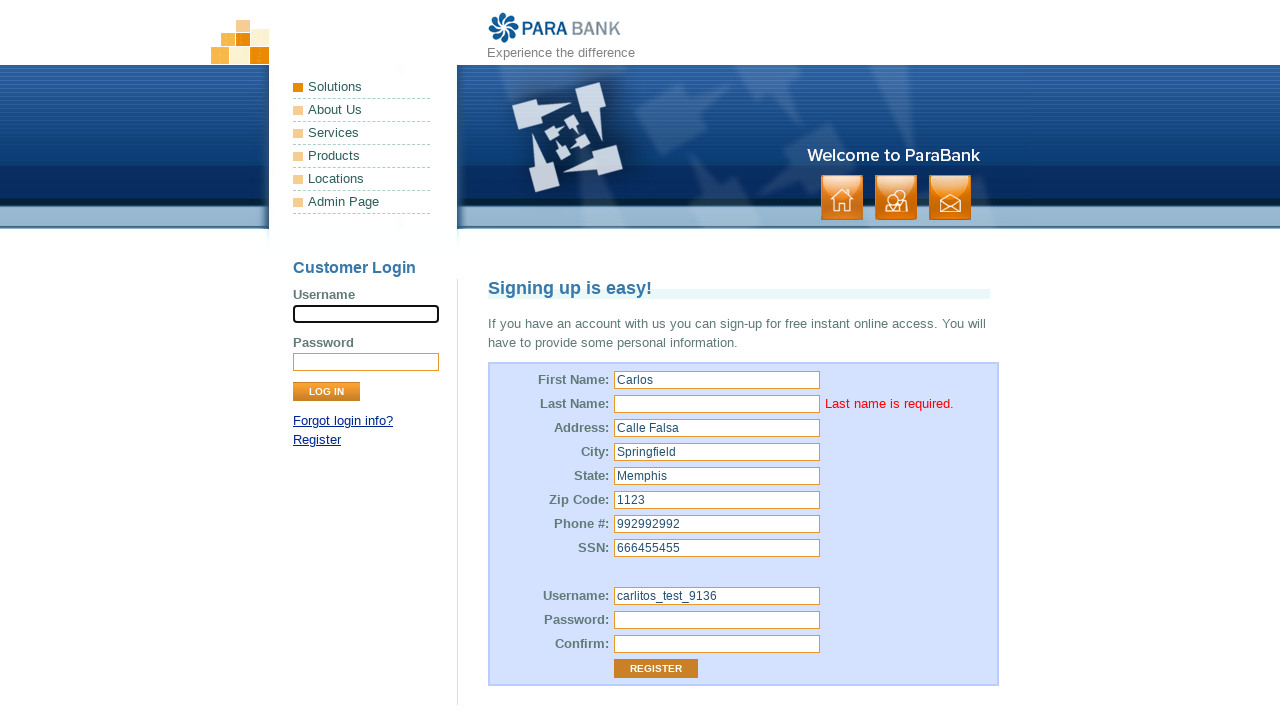

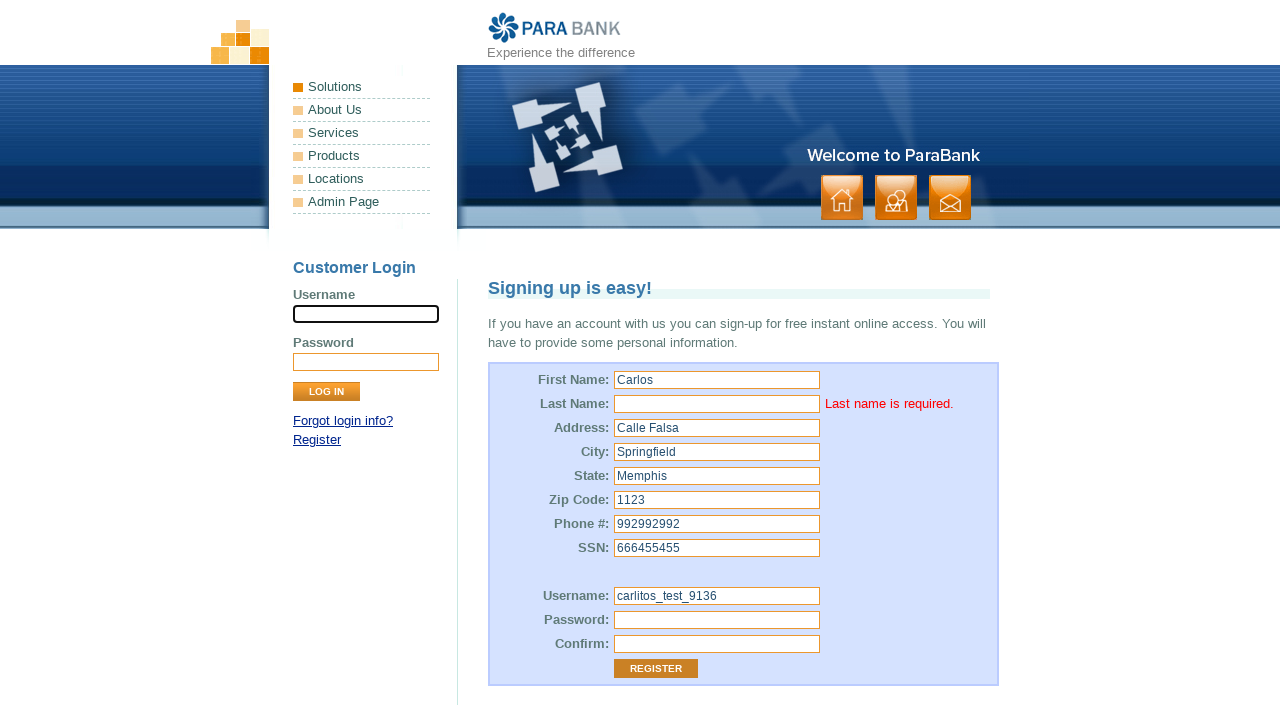